Tests adding multiple todo items to the list and verifies they appear correctly

Starting URL: https://demo.playwright.dev/todomvc

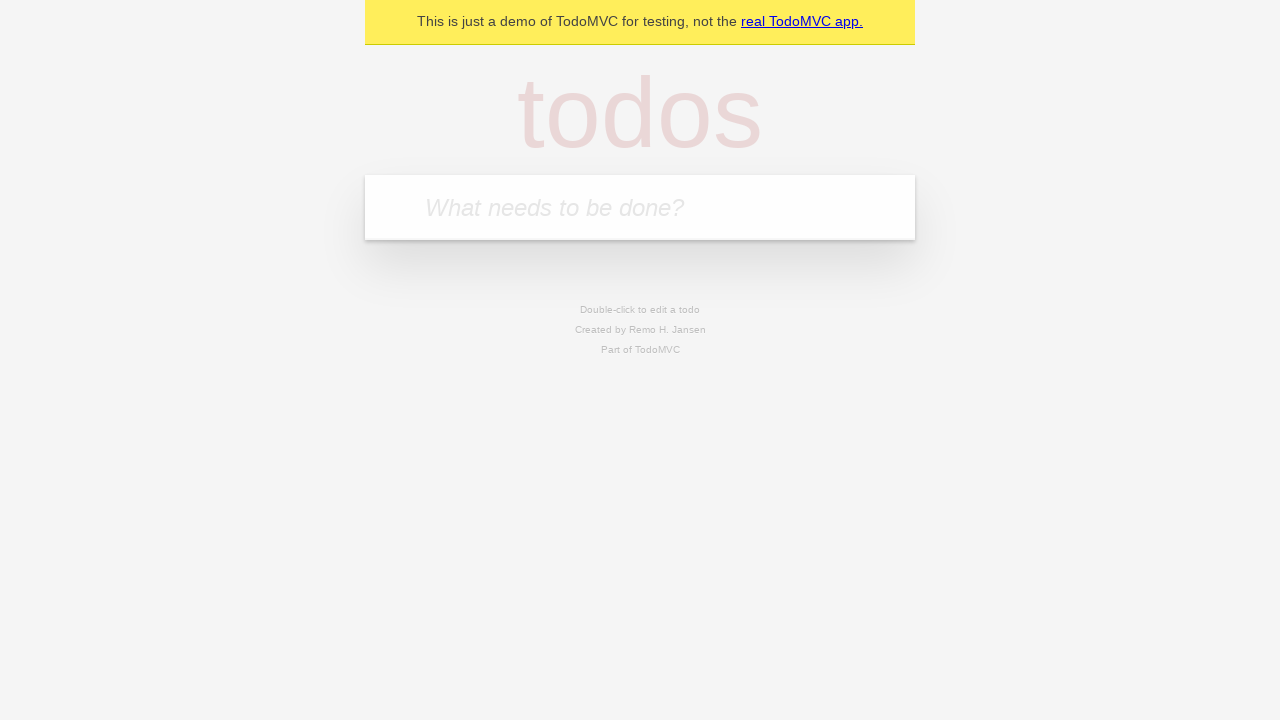

Filled todo input with 'buy some cheese' on internal:attr=[placeholder="What needs to be done?"i]
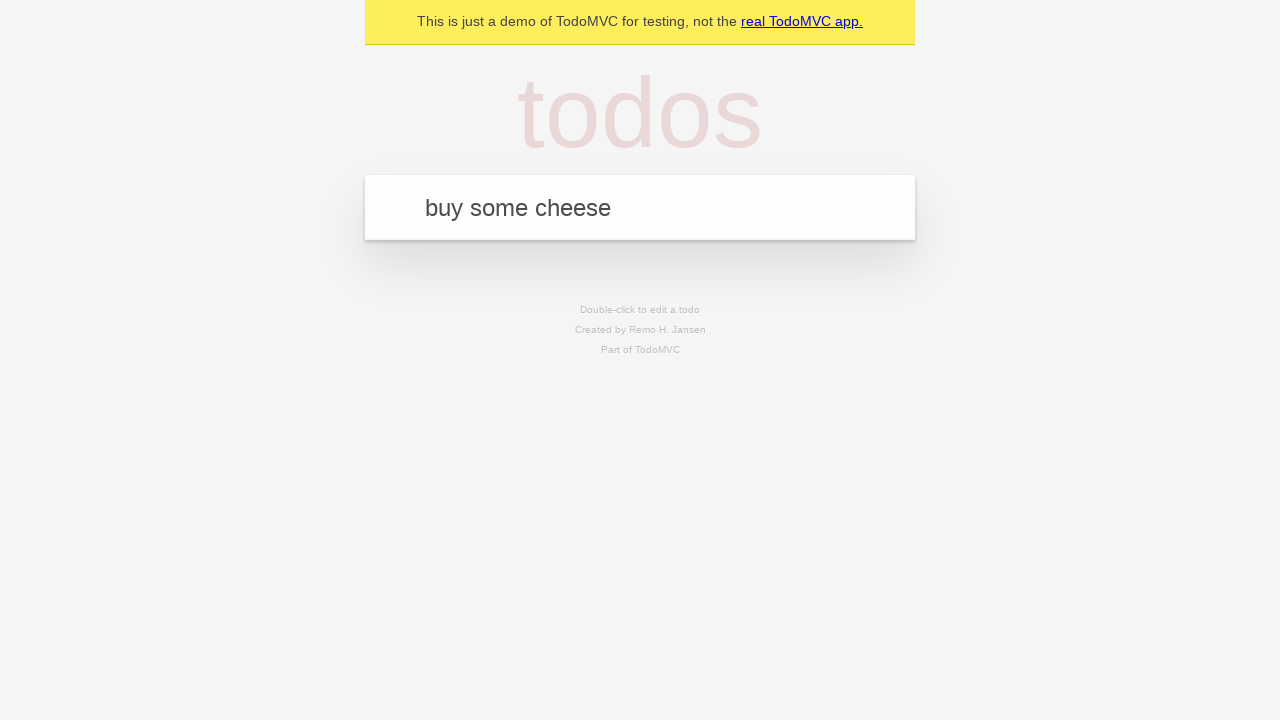

Pressed Enter to add first todo item on internal:attr=[placeholder="What needs to be done?"i]
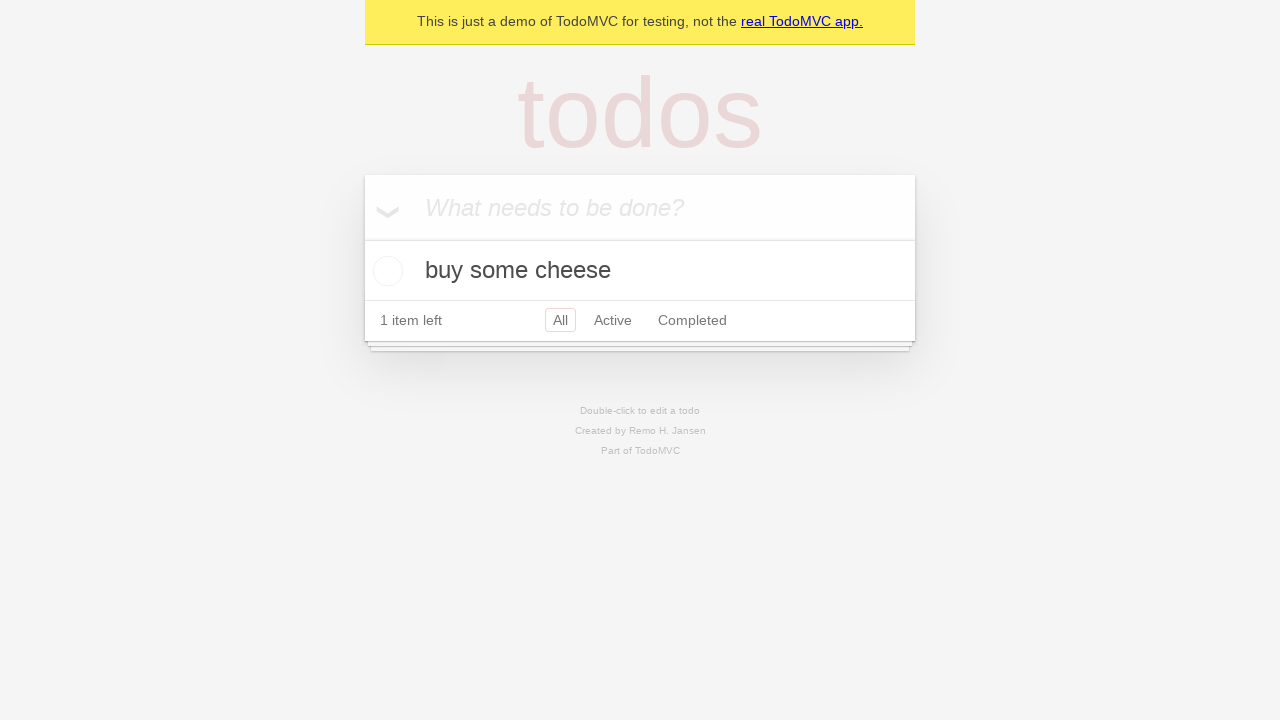

Filled todo input with 'feed the cat' on internal:attr=[placeholder="What needs to be done?"i]
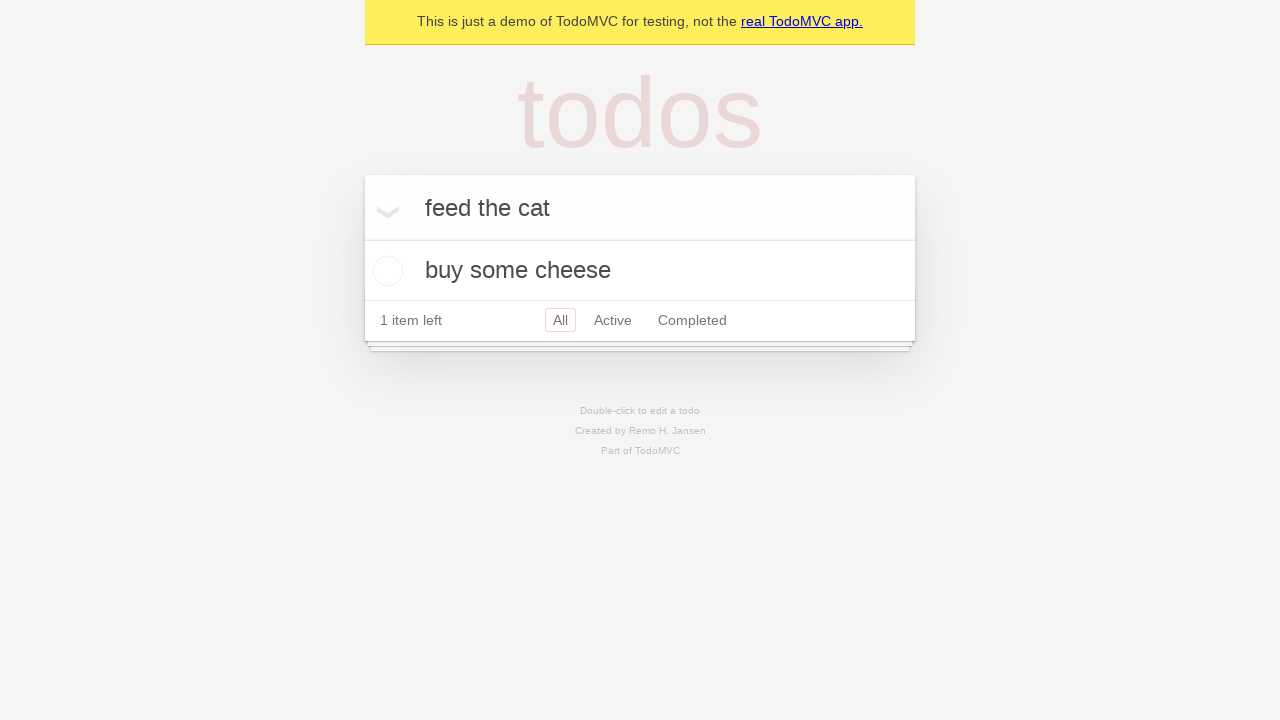

Pressed Enter to add second todo item on internal:attr=[placeholder="What needs to be done?"i]
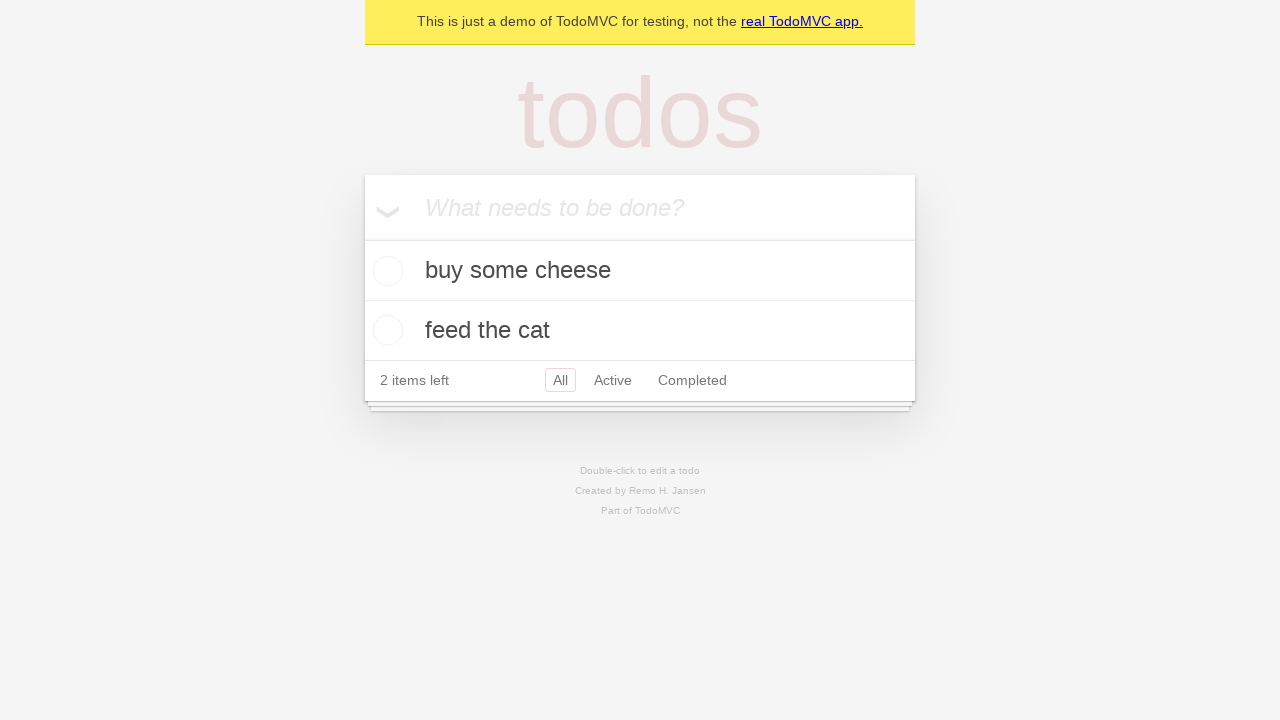

Todo items loaded and displayed
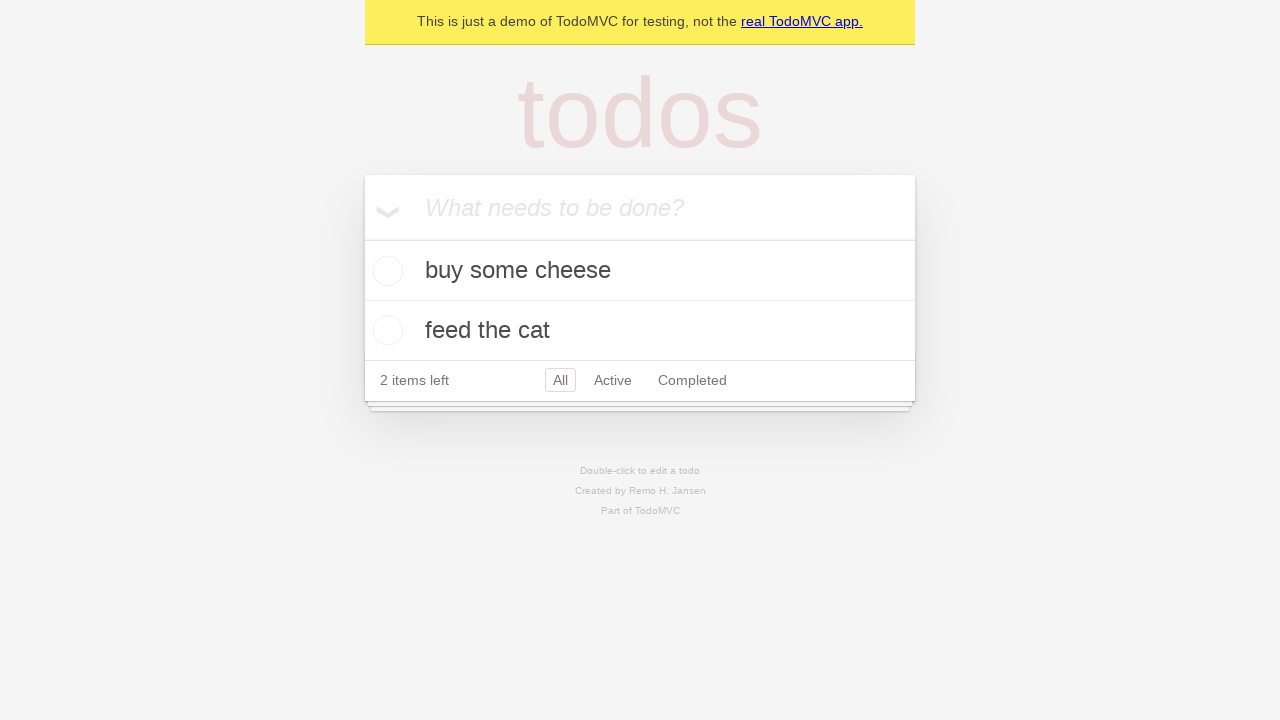

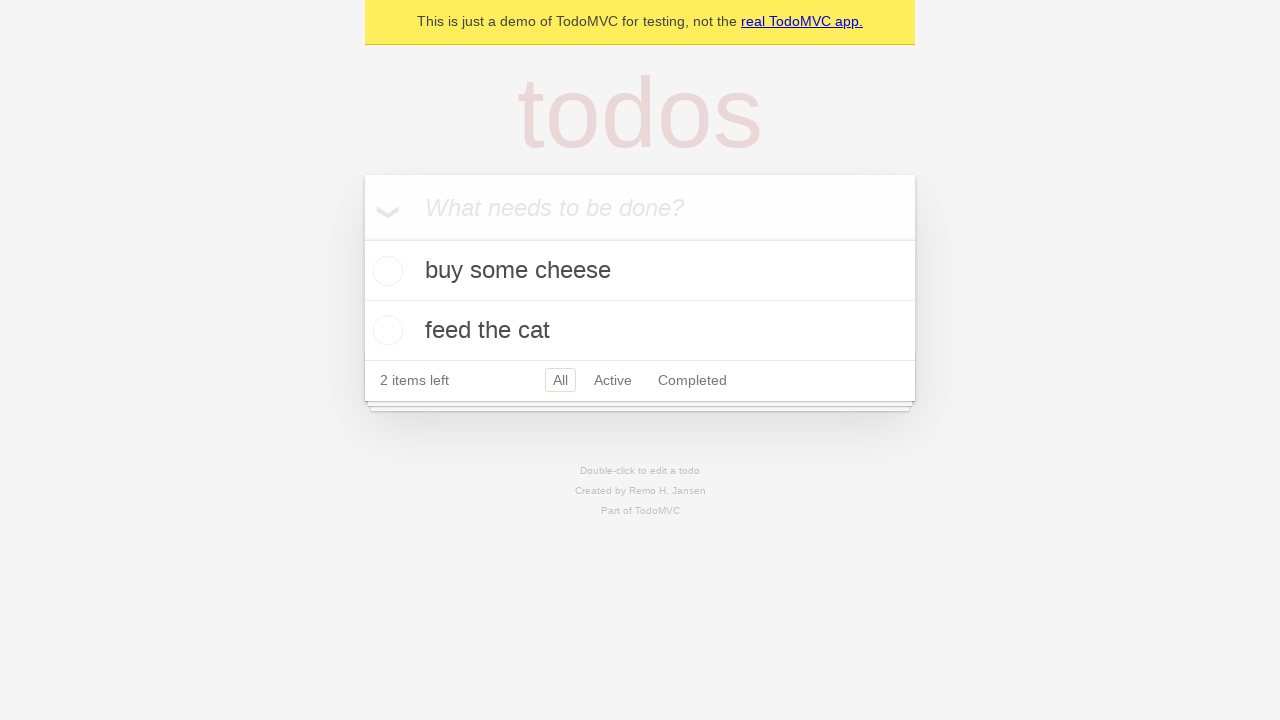